Tests a text input task by filling a textarea with an answer and submitting the form to verify the solution

Starting URL: https://suninjuly.github.io/text_input_task.html

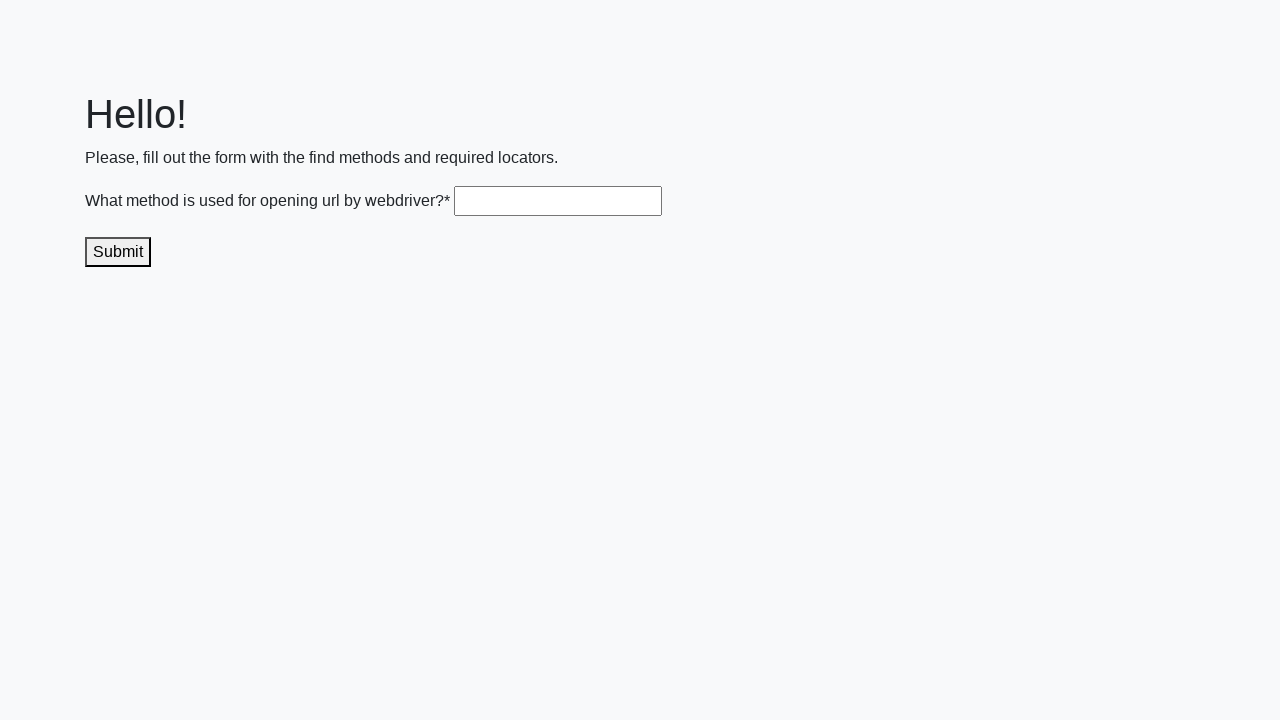

Filled textarea with answer 'get()' on .textarea
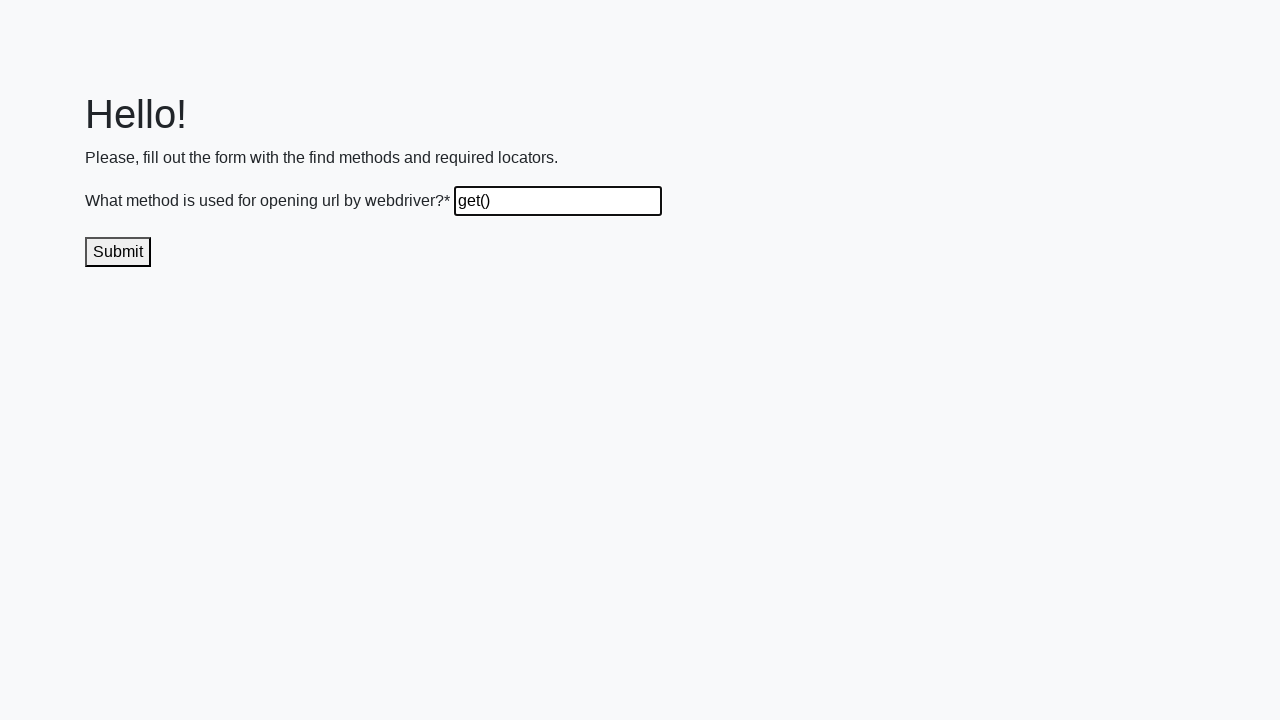

Clicked submit button to submit the answer at (118, 252) on .submit-submission
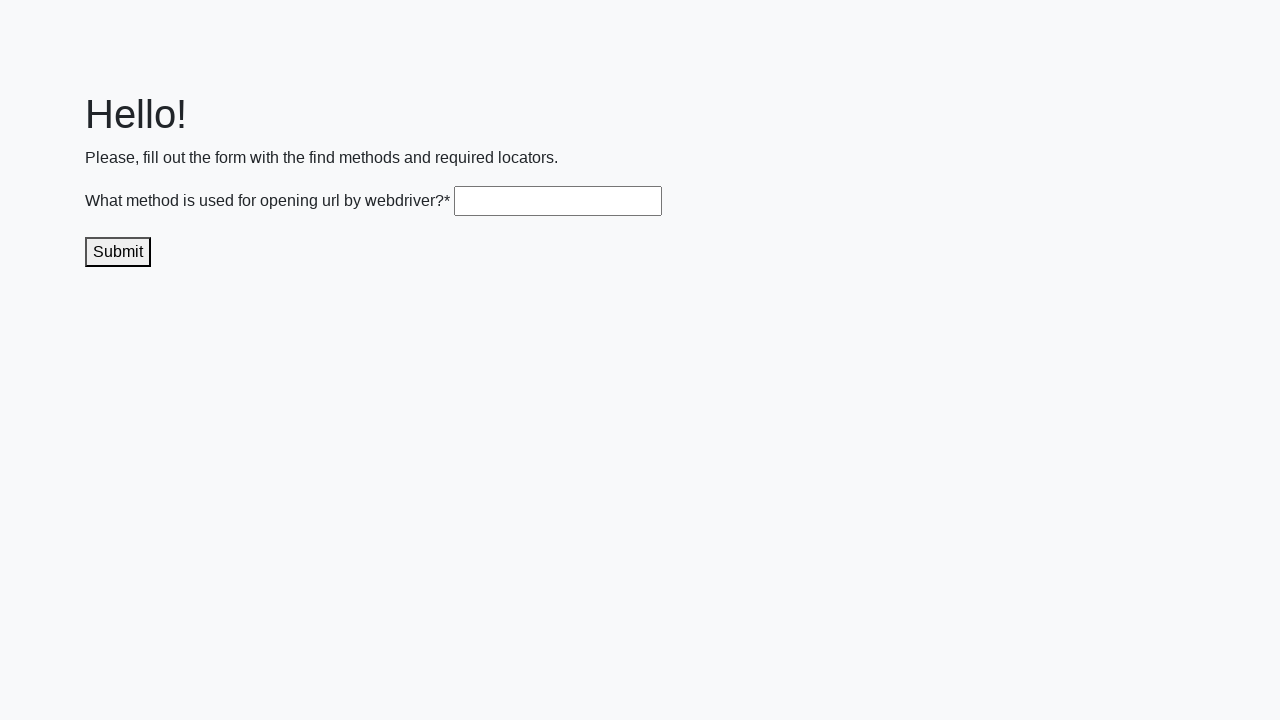

Waited 2000ms for response/result to appear
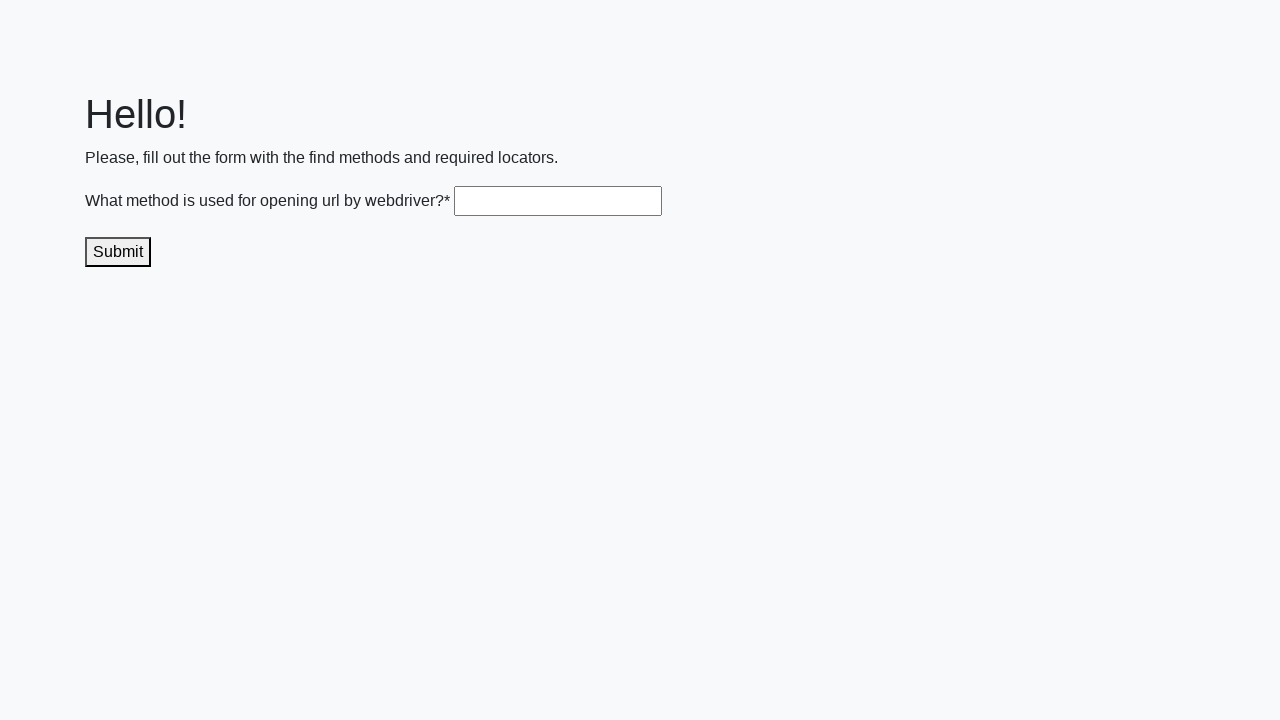

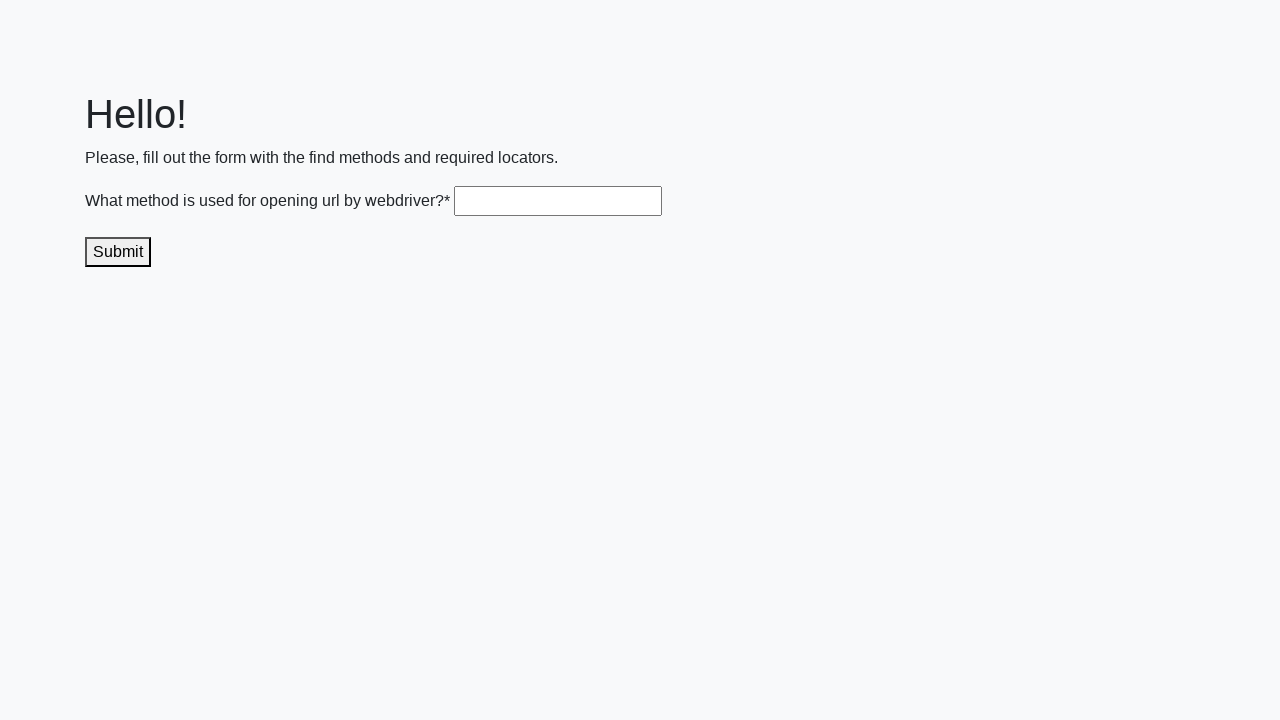